Tests a form by filling in the first name field with "Matei" and the last name field with "Alexandru Ioan Cuza"

Starting URL: https://formy-project.herokuapp.com/form

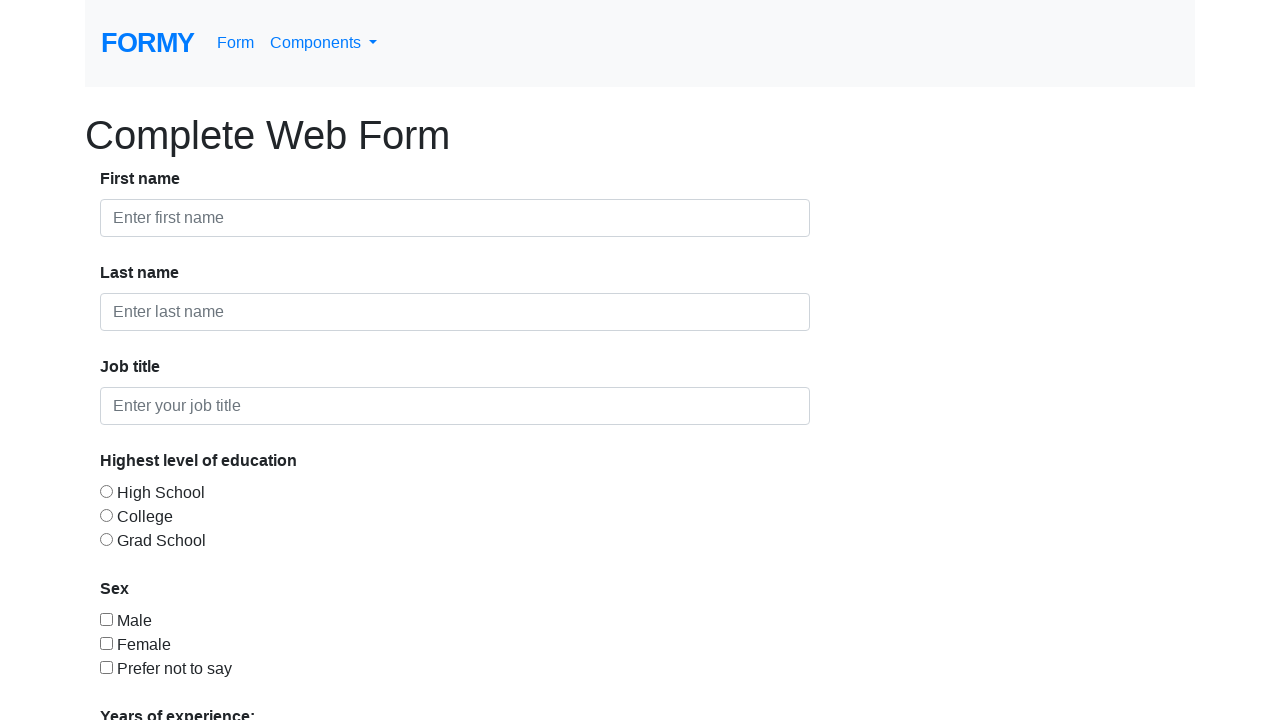

Filled first name field with 'Matei' on .form-control >> nth=0
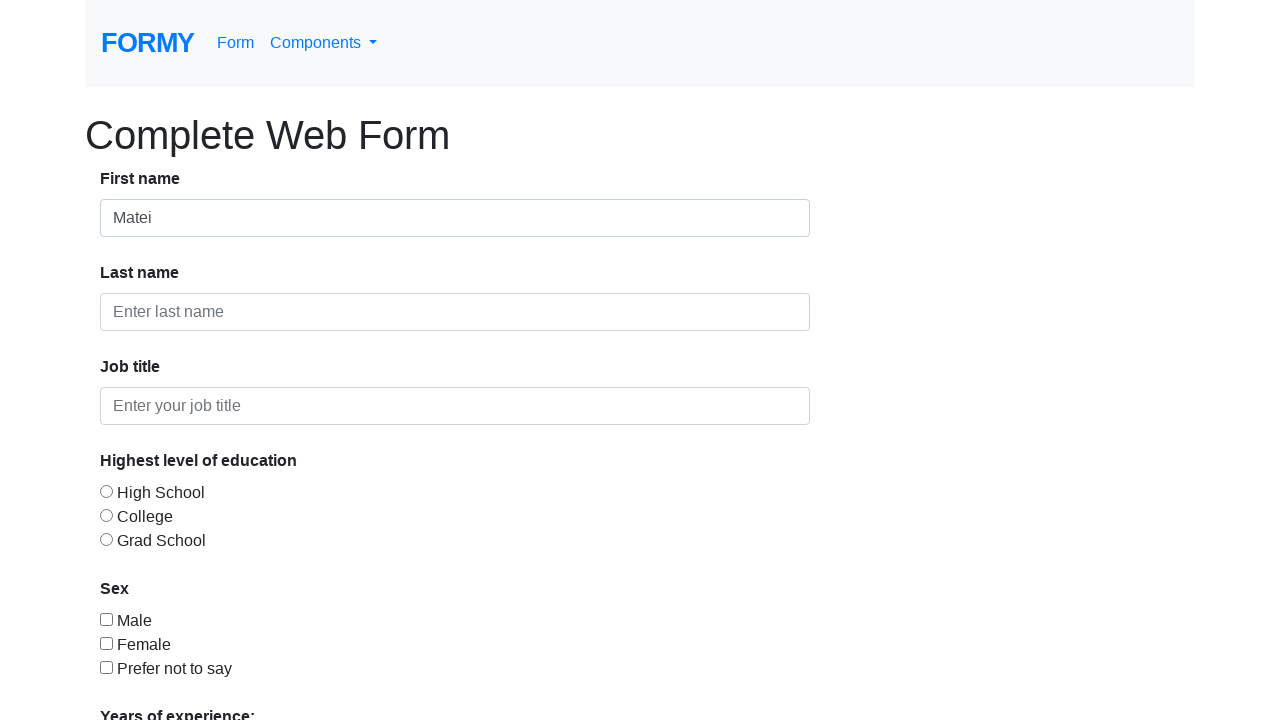

Filled last name field with 'Alexandru Ioan Cuza' on .form-control >> nth=1
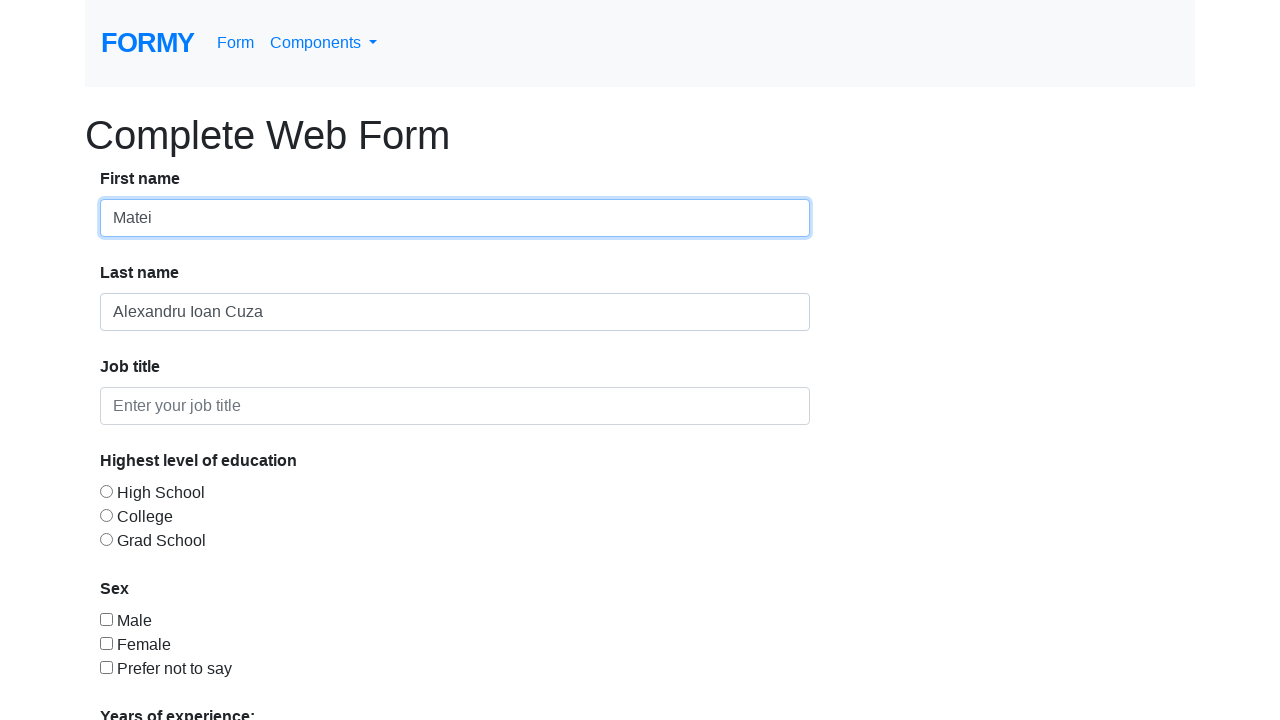

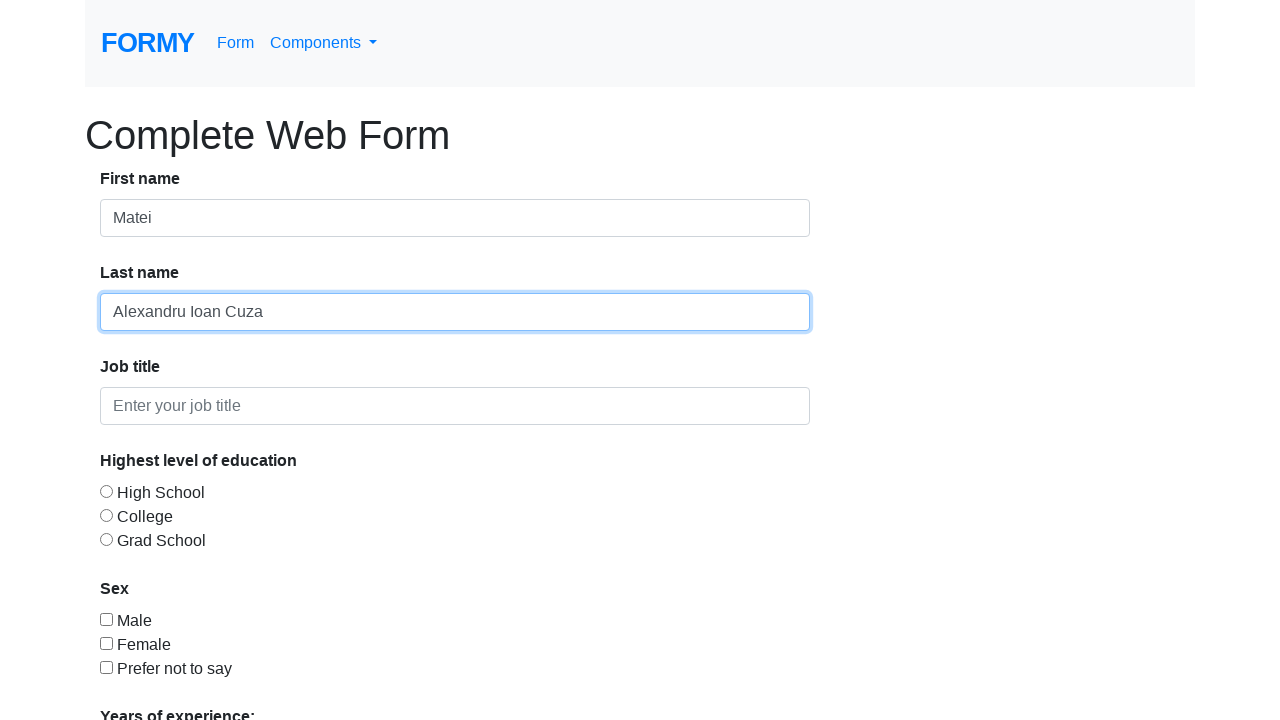